Tests element visibility toggling by verifying a text box can be shown and hidden via button clicks

Starting URL: https://rahulshettyacademy.com/AutomationPractice/

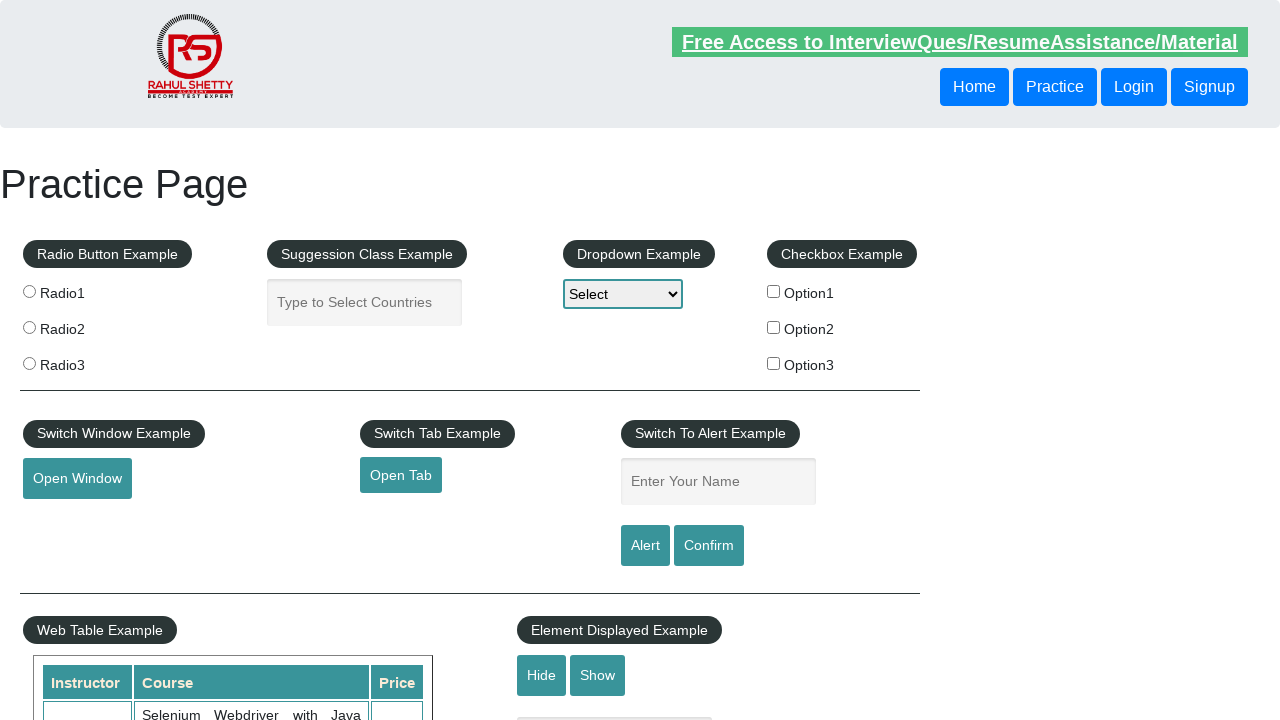

Verified text box is initially visible
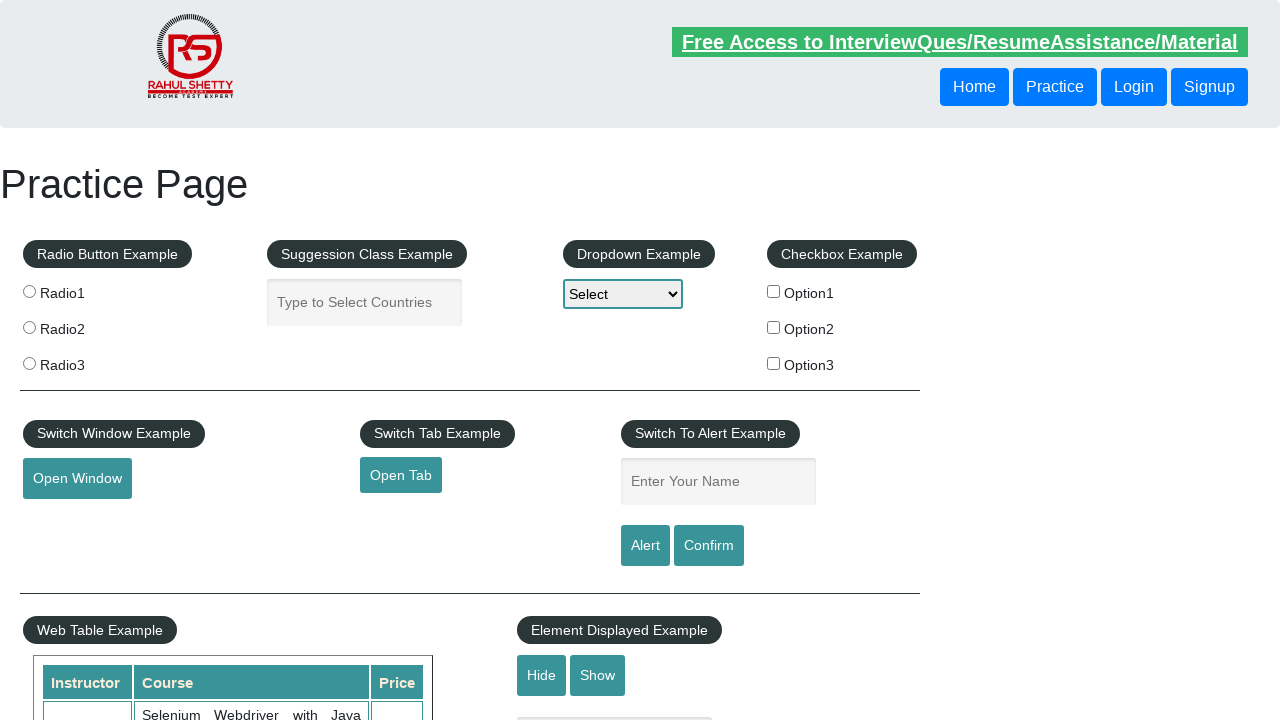

Clicked hide button to toggle text box visibility at (542, 675) on #hide-textbox
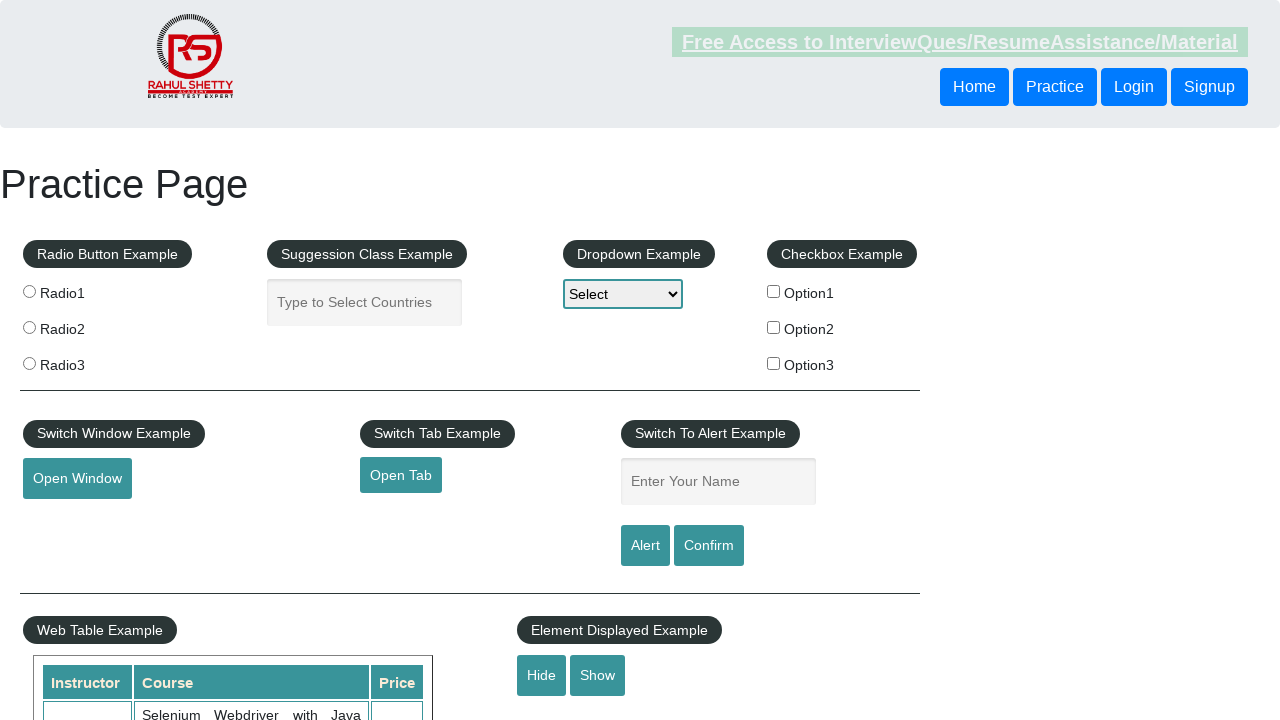

Verified text box is now hidden after button click
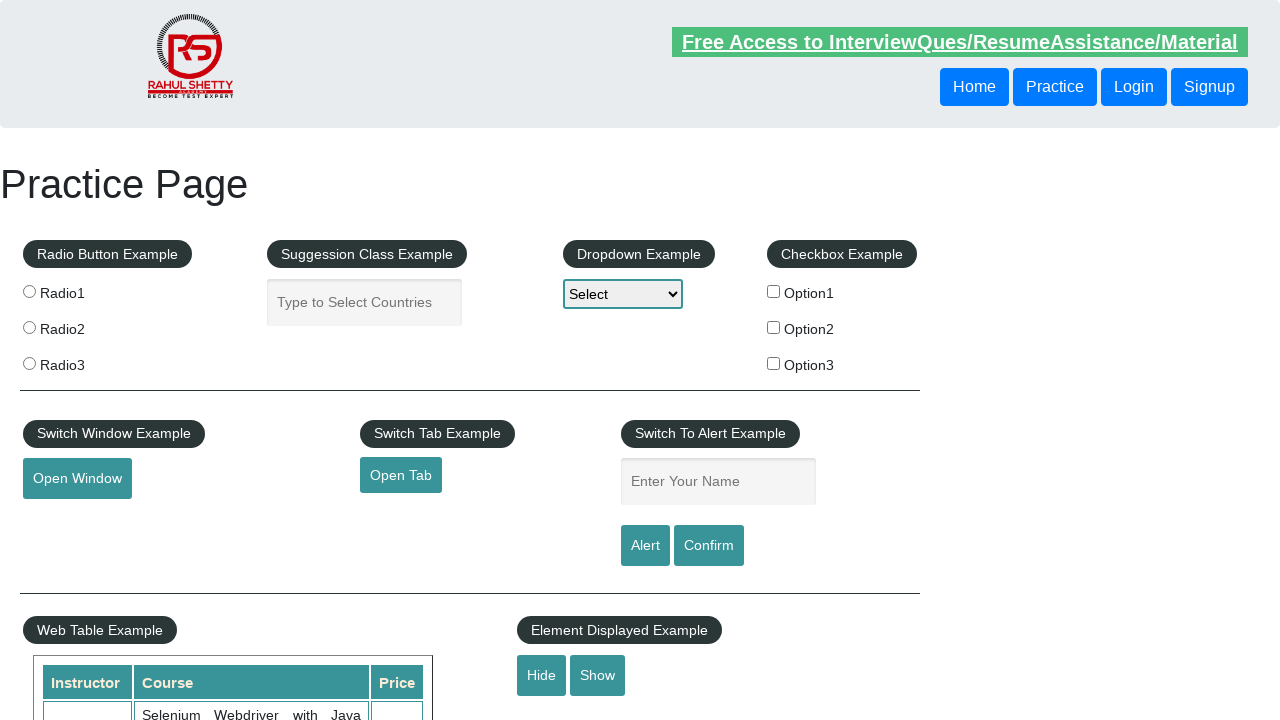

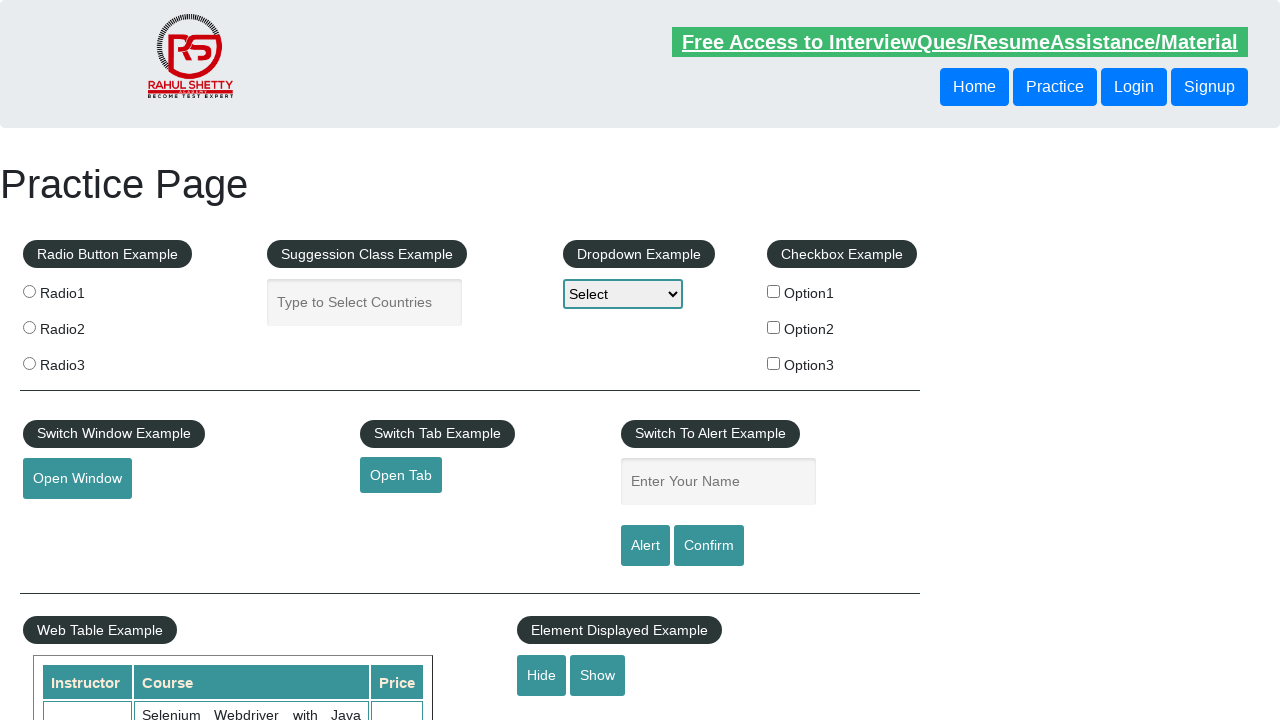